Tests page scrolling functionality by scrolling down 500 pixels using JavaScript, then scrolling back up 1000 pixels.

Starting URL: https://vctcpune.com/

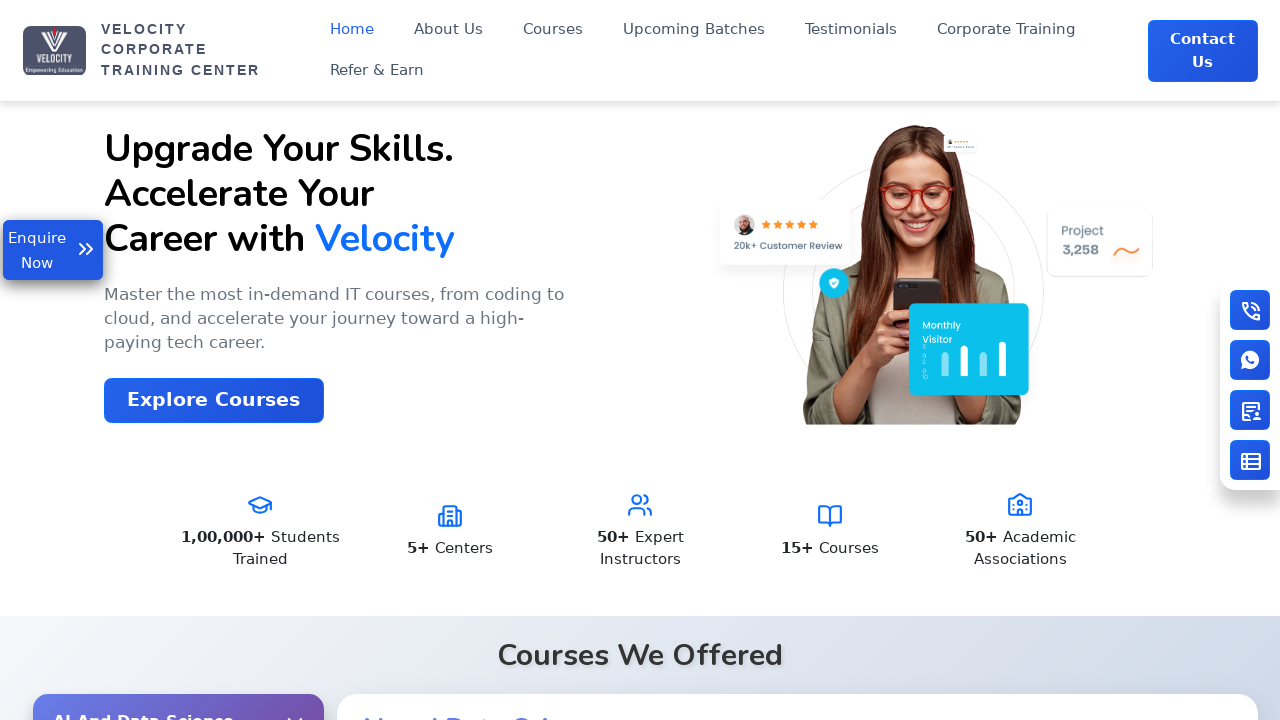

Scrolled down 500 pixels using JavaScript
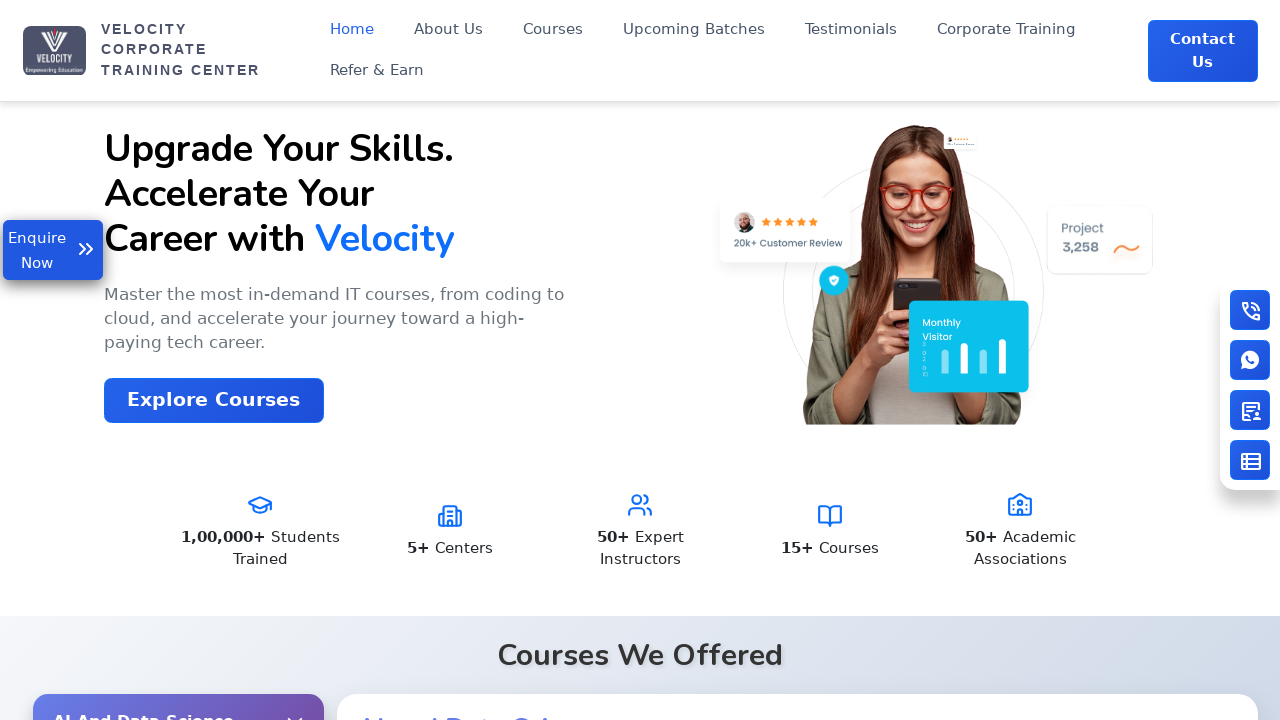

Waited 1 second to observe the scroll
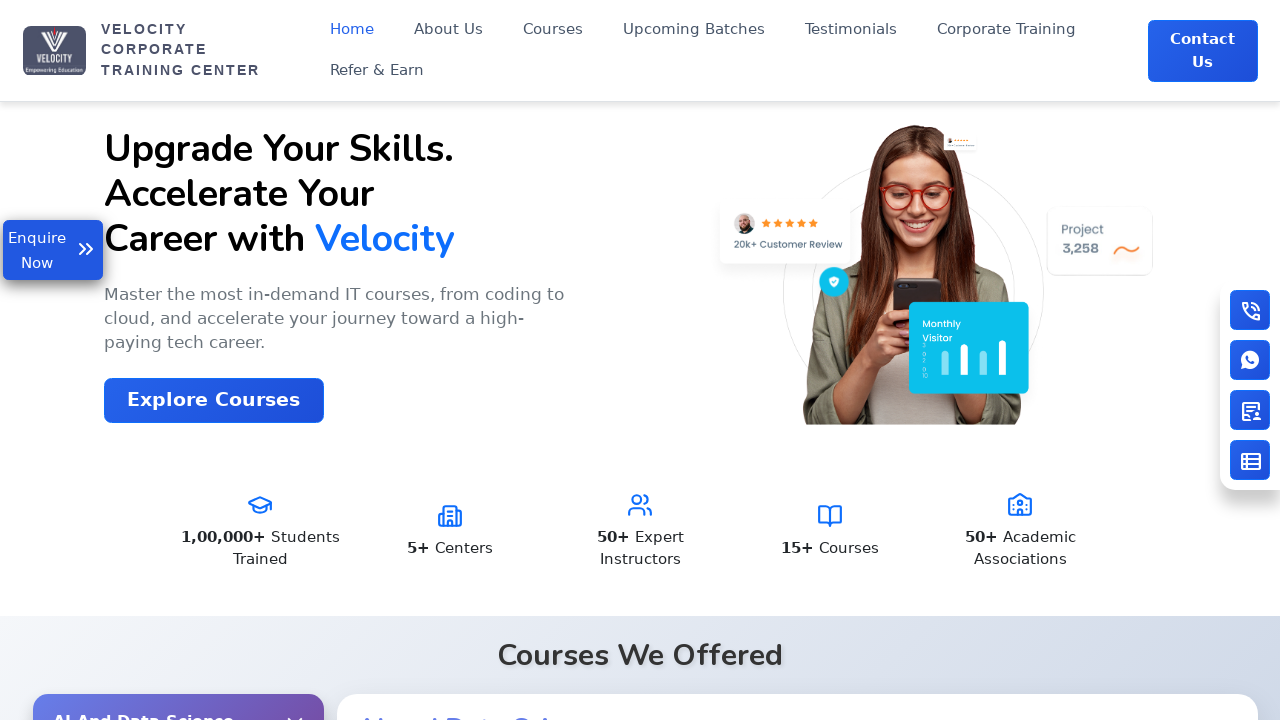

Scrolled up 1000 pixels using JavaScript
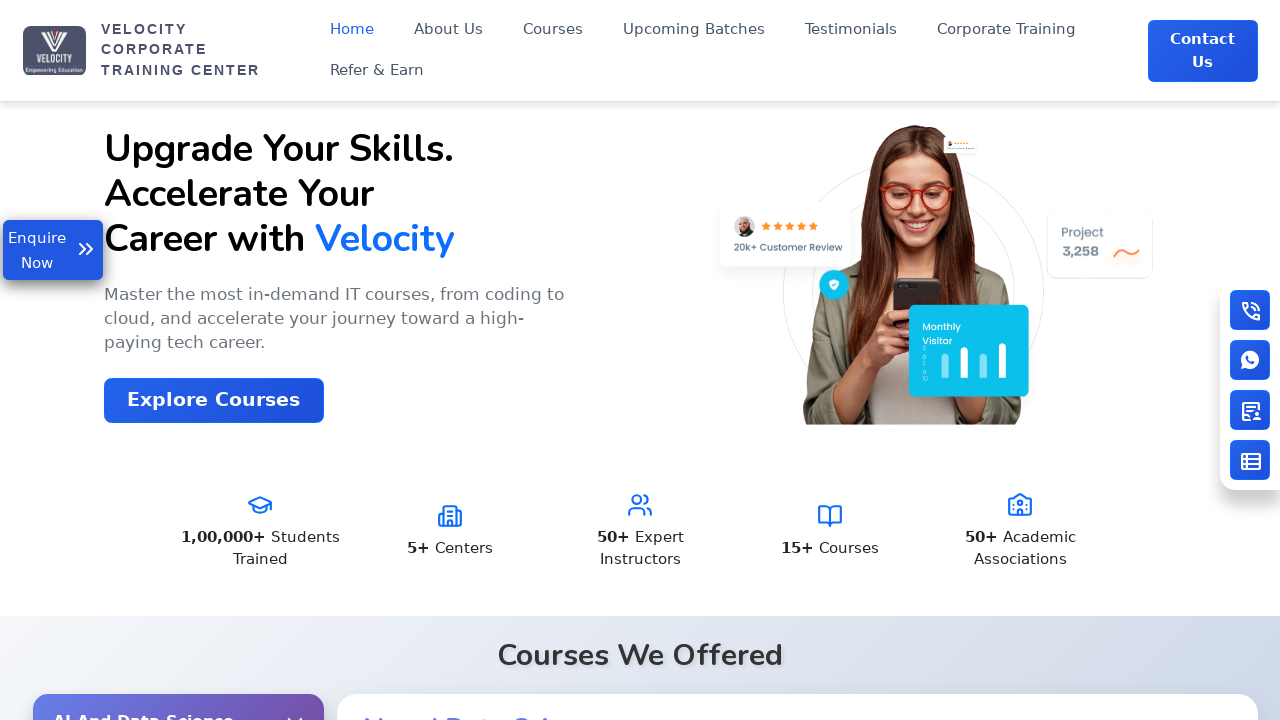

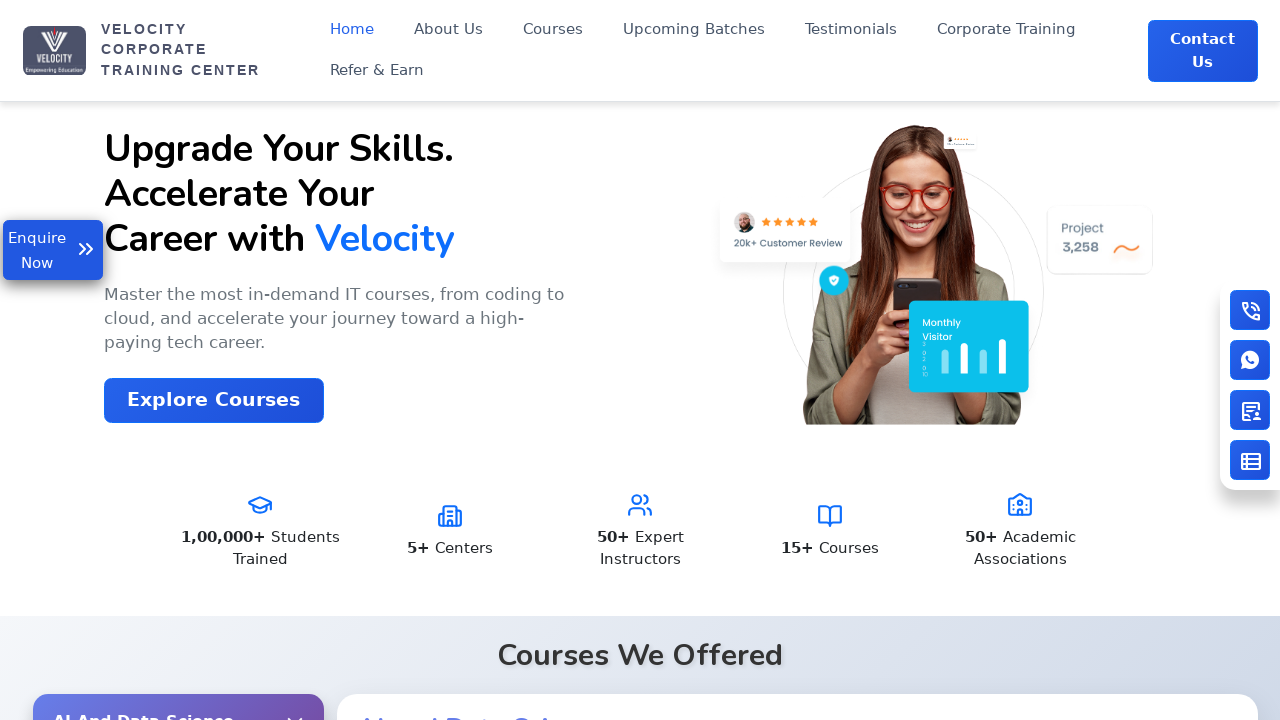